Tests editing a todo item by double-clicking, modifying the text, and pressing Enter

Starting URL: https://demo.playwright.dev/todomvc

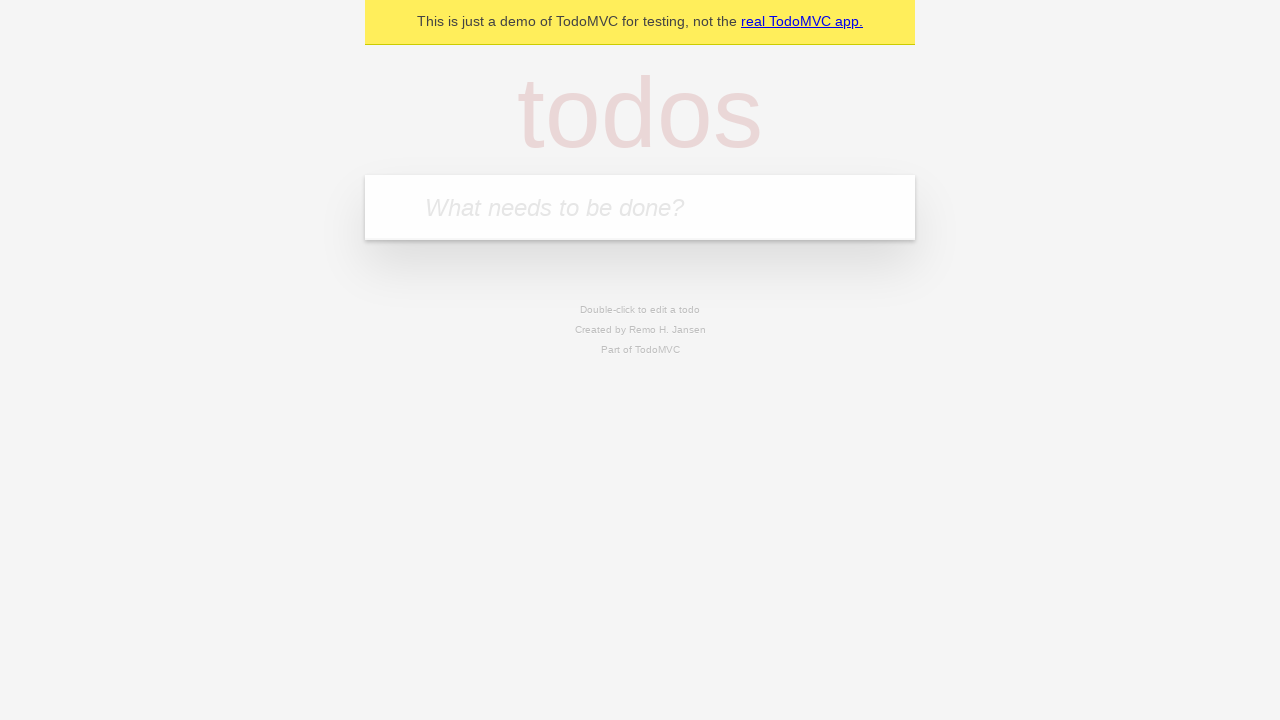

Filled input field with 'buy some cheese' on internal:attr=[placeholder="What needs to be done?"i]
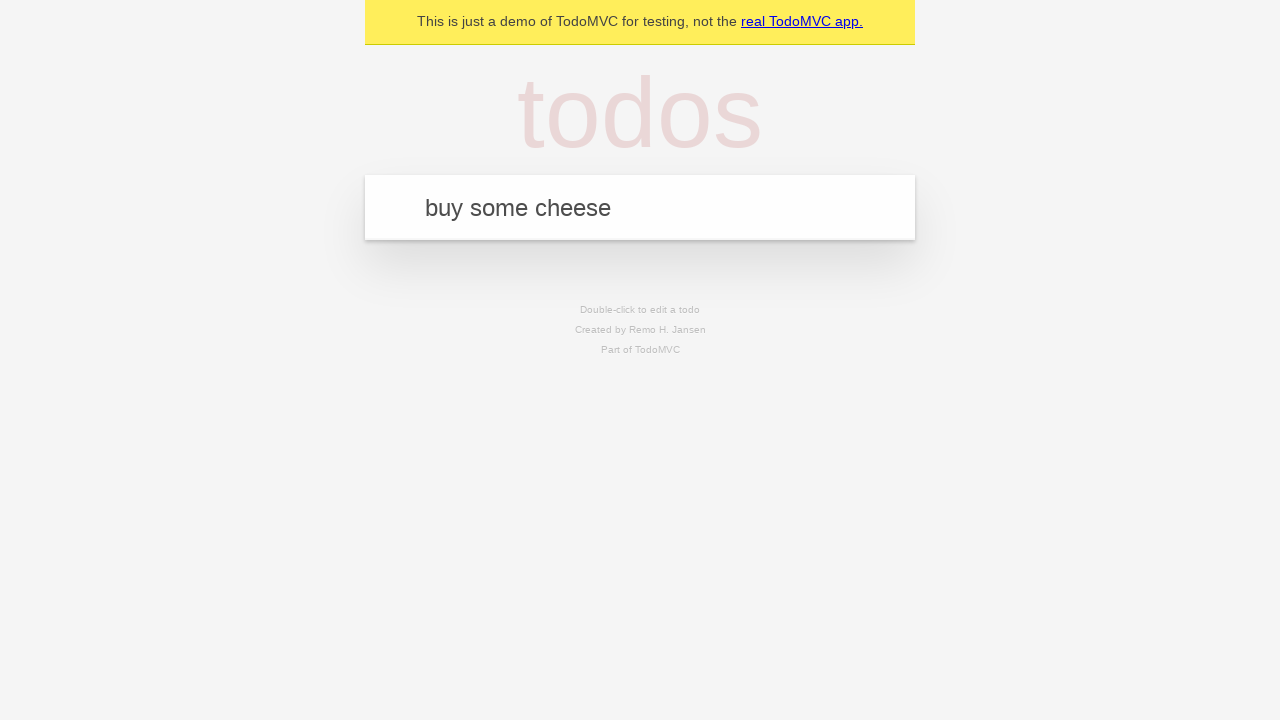

Pressed Enter to create first todo item on internal:attr=[placeholder="What needs to be done?"i]
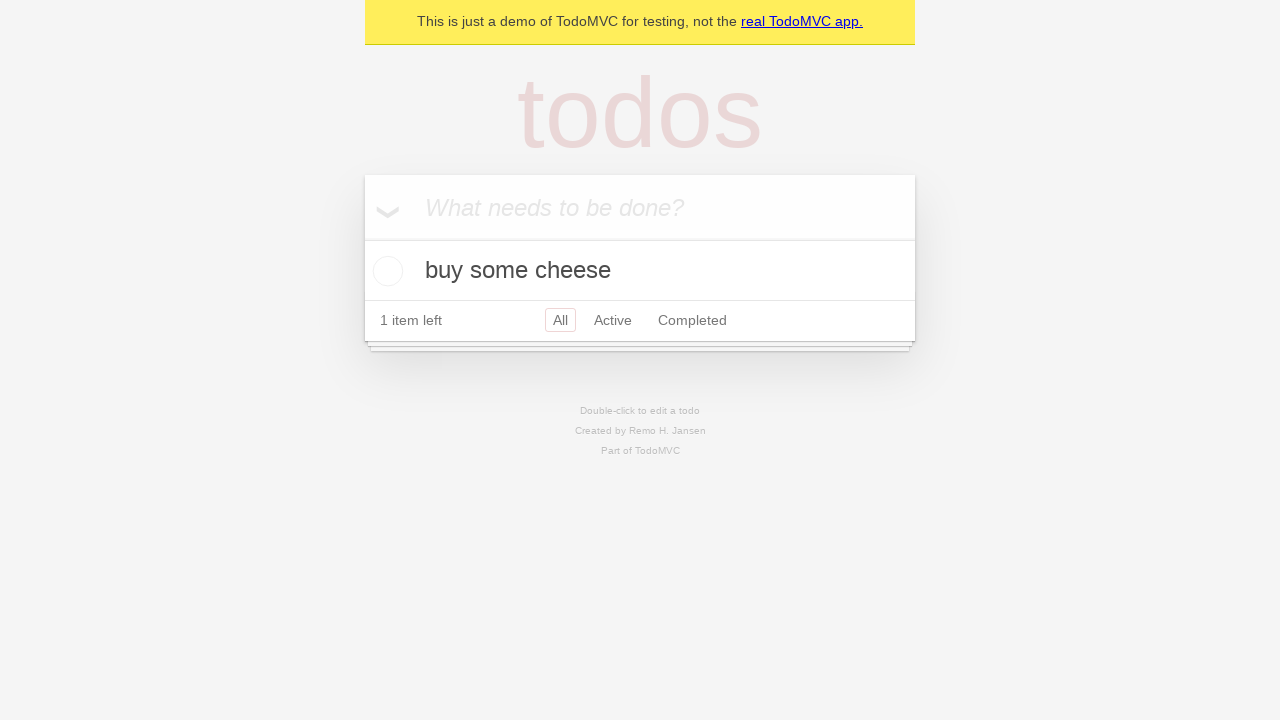

Filled input field with 'feed the cat' on internal:attr=[placeholder="What needs to be done?"i]
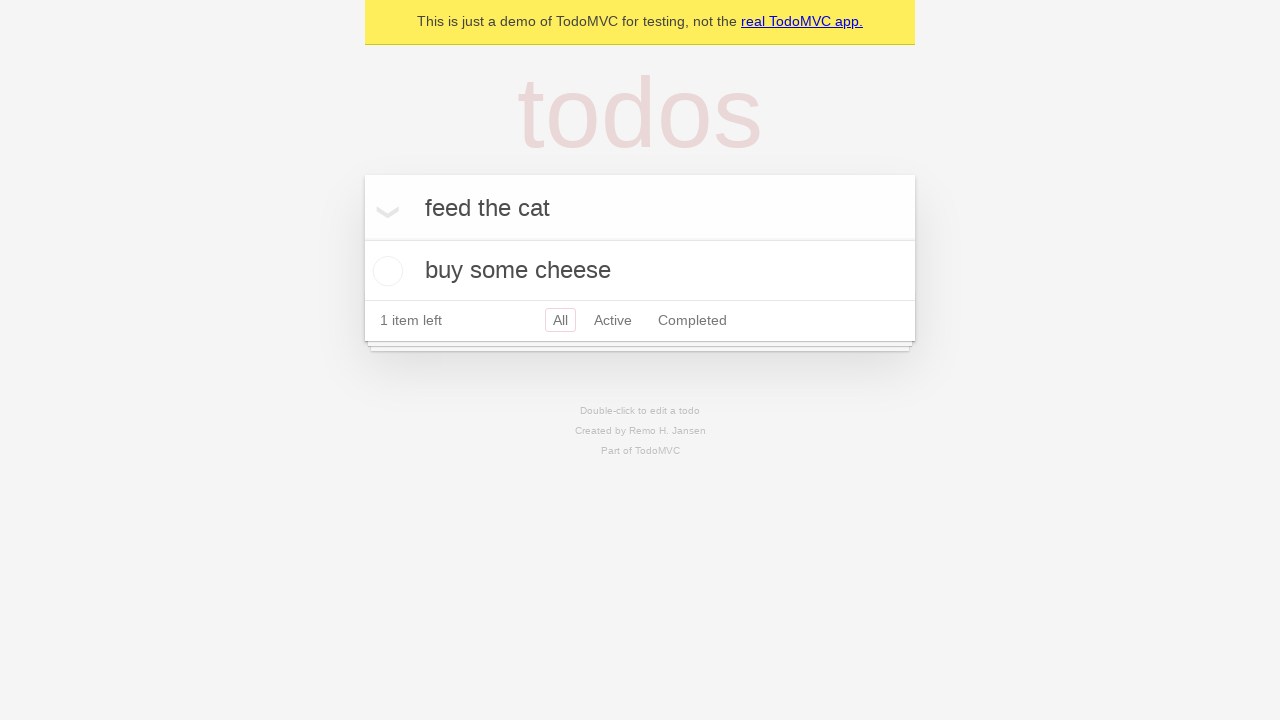

Pressed Enter to create second todo item on internal:attr=[placeholder="What needs to be done?"i]
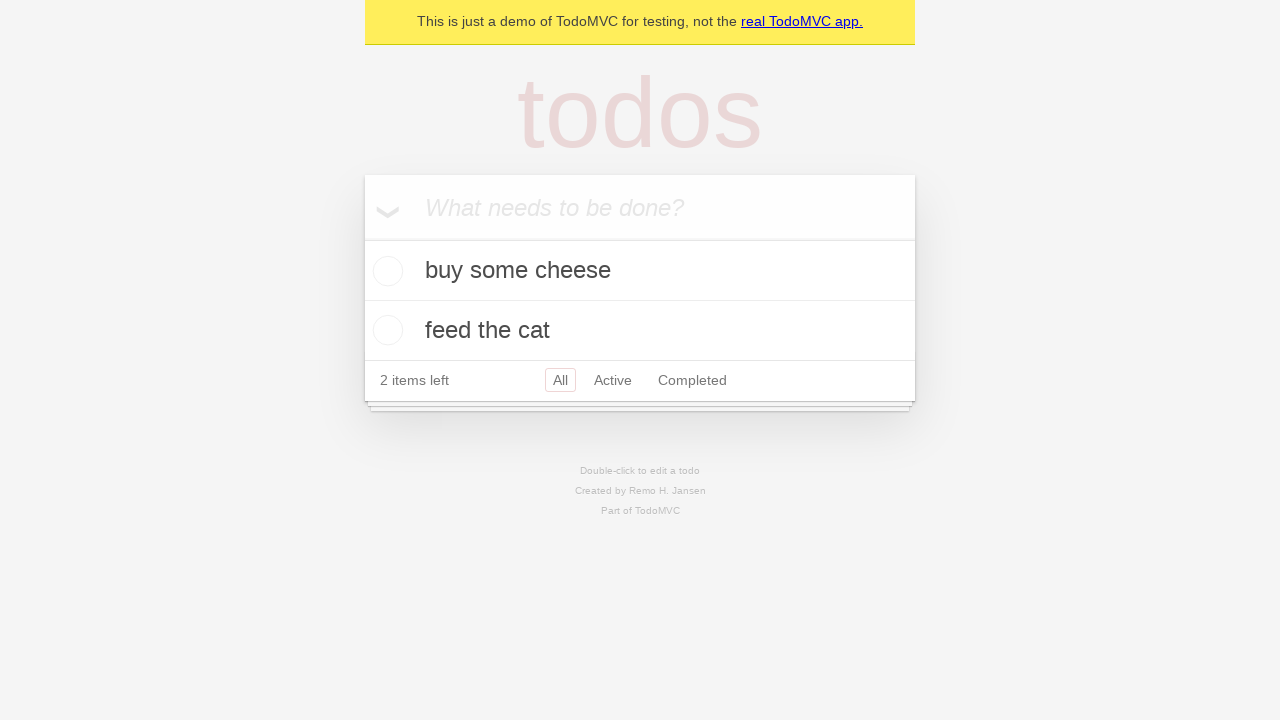

Filled input field with 'book a doctors appointment' on internal:attr=[placeholder="What needs to be done?"i]
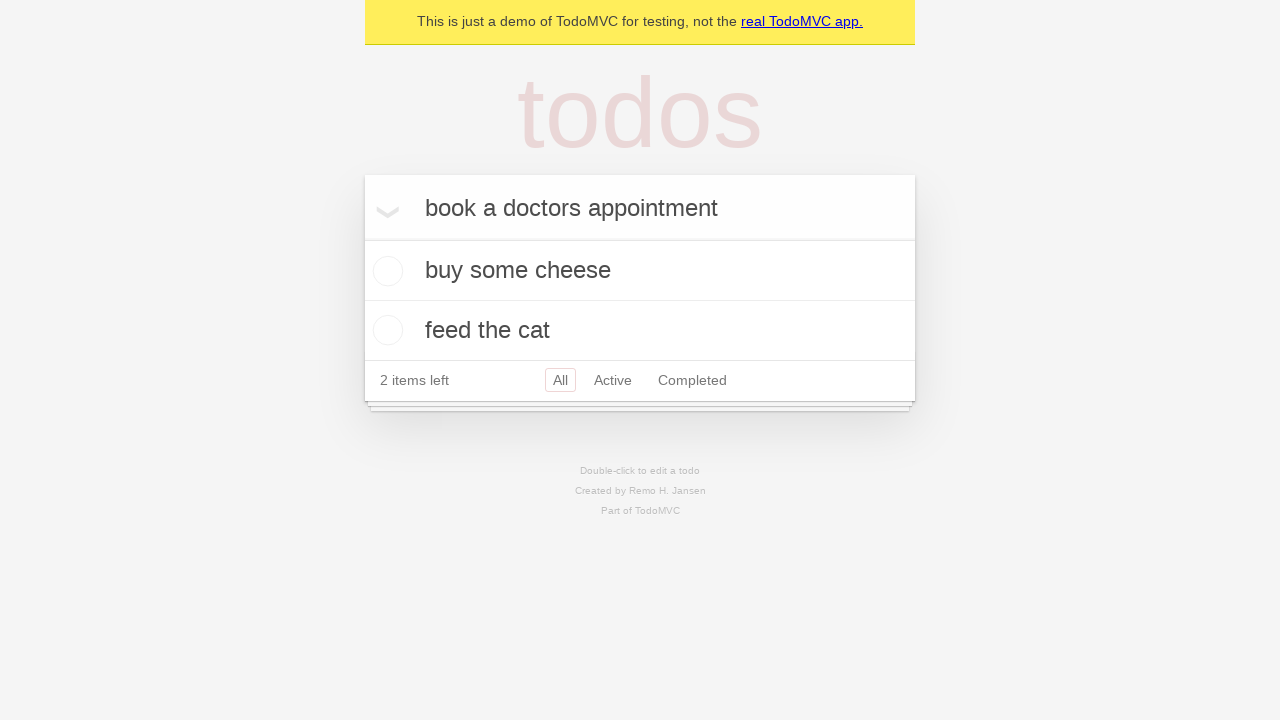

Pressed Enter to create third todo item on internal:attr=[placeholder="What needs to be done?"i]
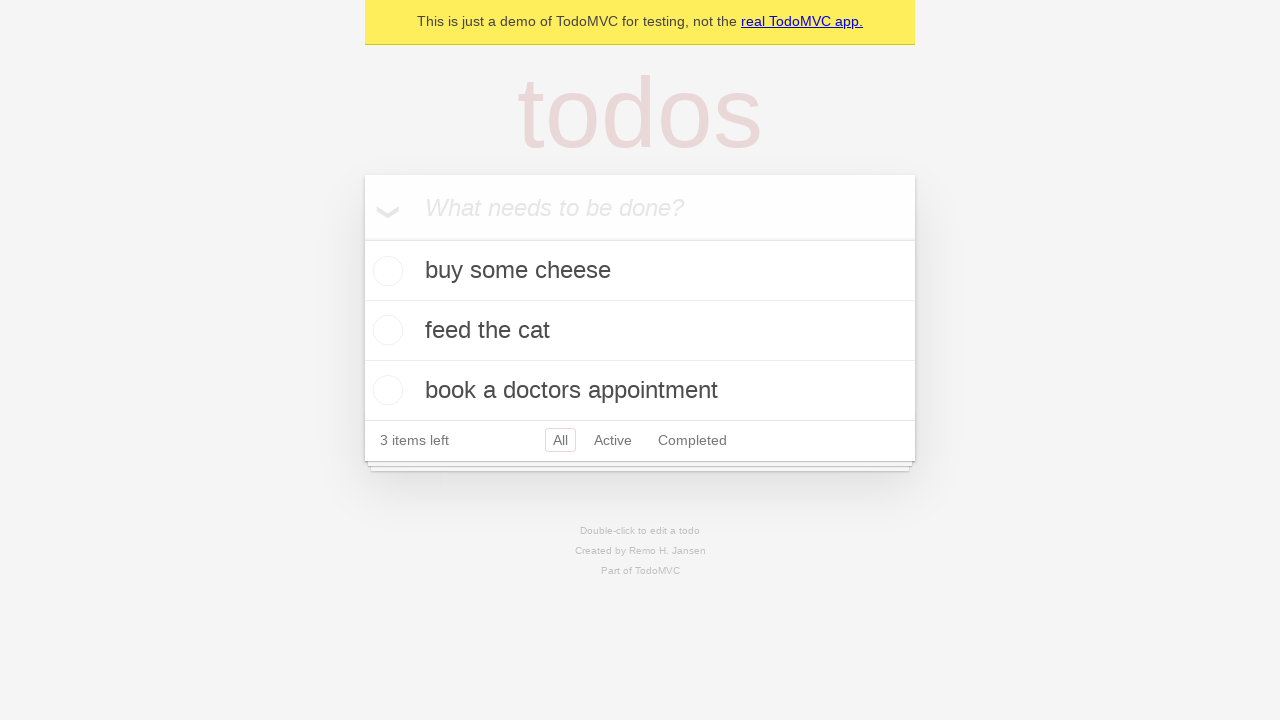

Double-clicked second todo item to enter edit mode at (640, 331) on internal:testid=[data-testid="todo-item"s] >> nth=1
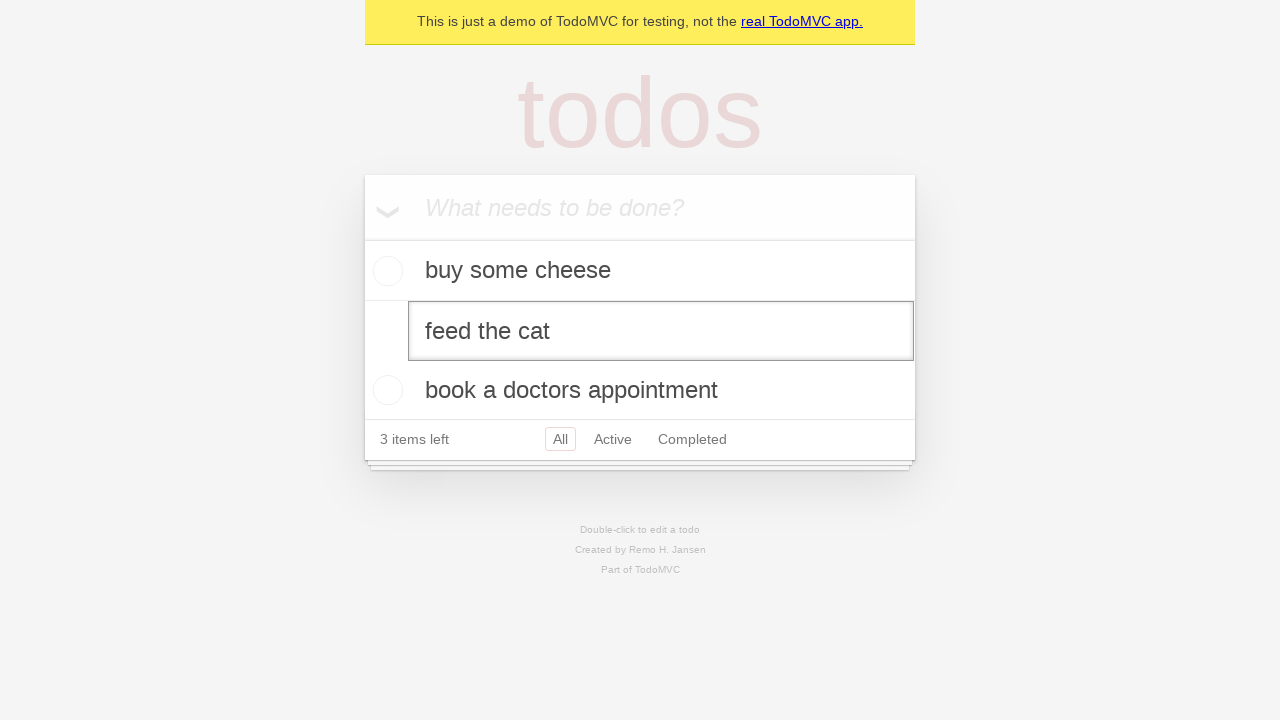

Changed todo text from 'feed the cat' to 'buy some sausages' on internal:testid=[data-testid="todo-item"s] >> nth=1 >> internal:role=textbox[nam
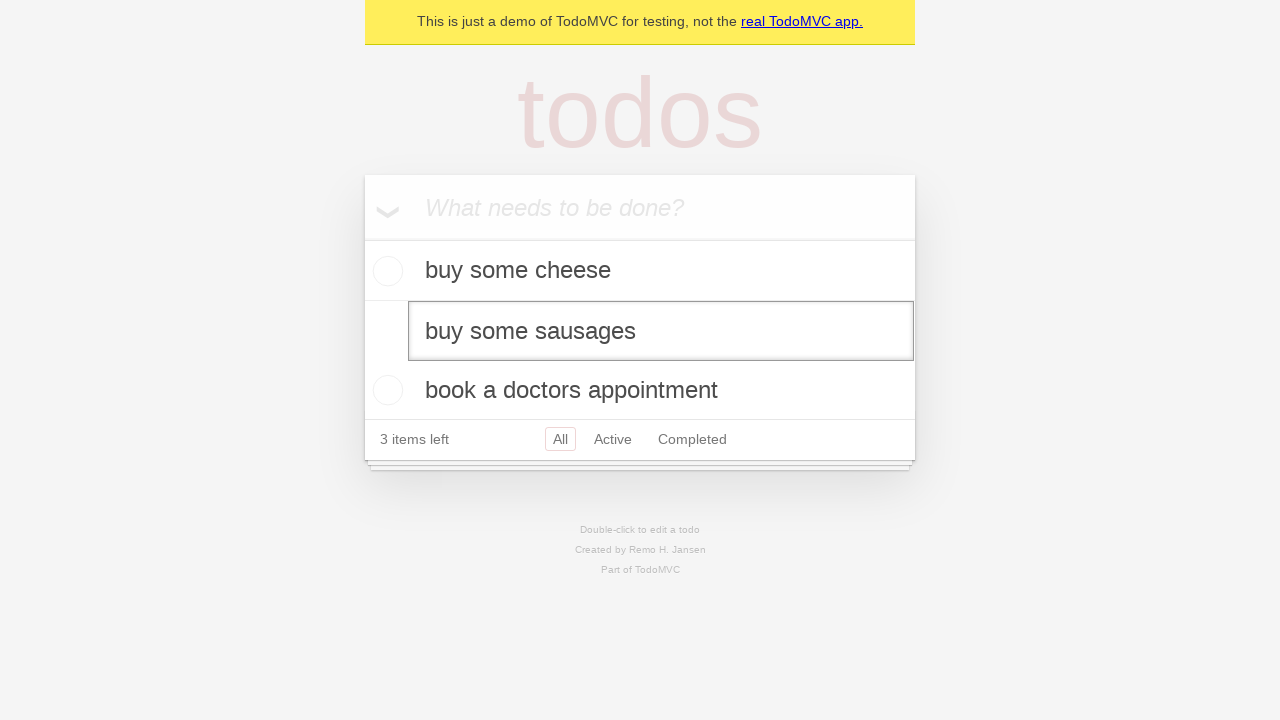

Pressed Enter to save edited todo item on internal:testid=[data-testid="todo-item"s] >> nth=1 >> internal:role=textbox[nam
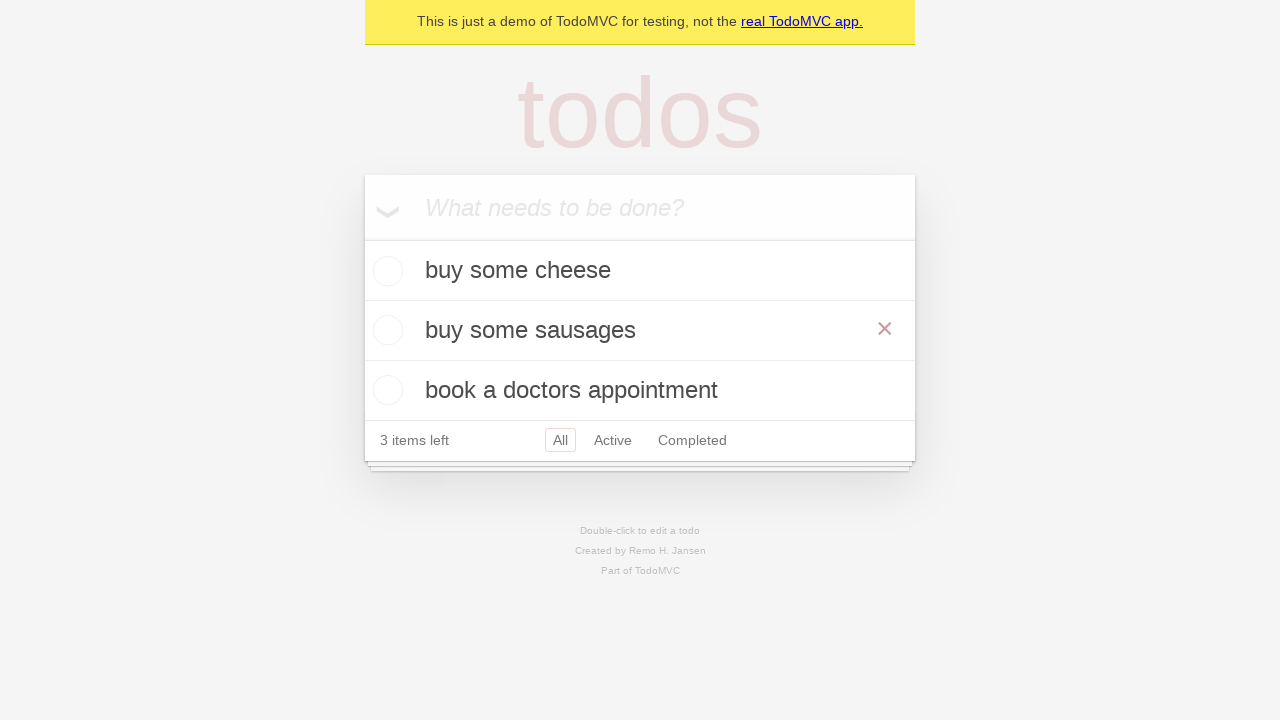

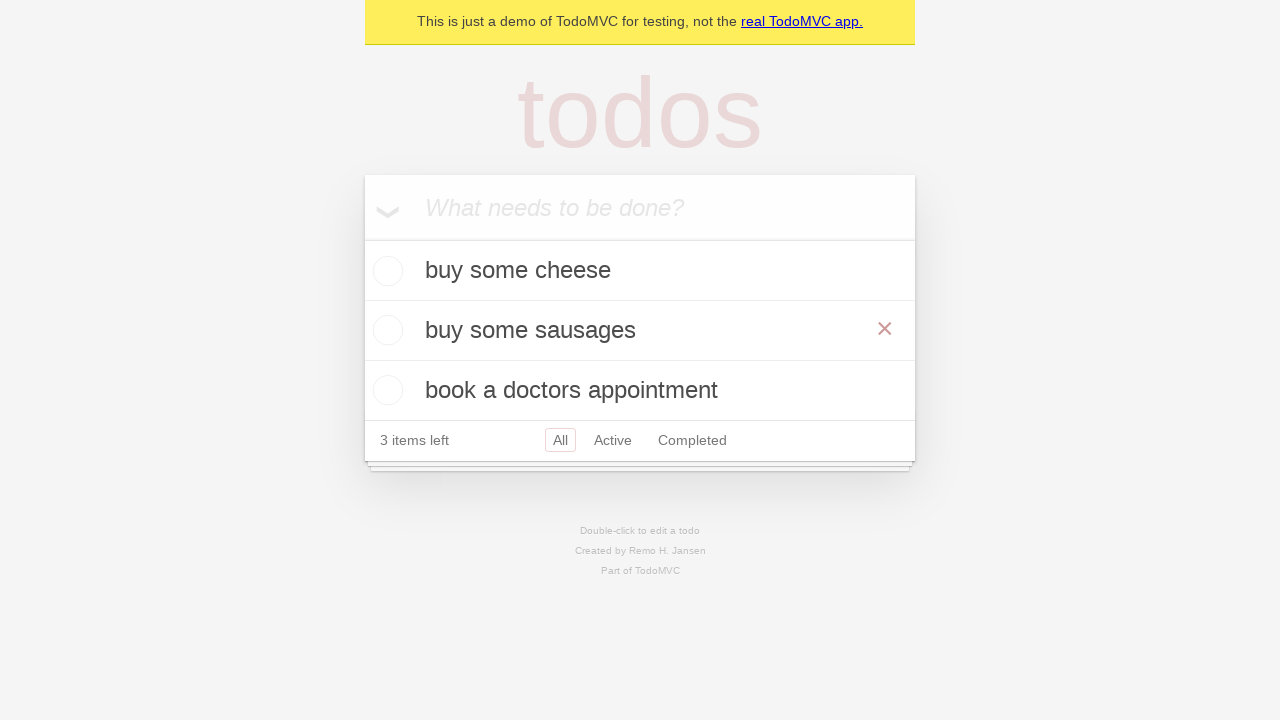